Tests checkbox interaction on a form by clicking the Sports hobby checkbox, handling cases where the checkbox itself may not be directly clickable

Starting URL: https://demoqa.com/automation-practice-form

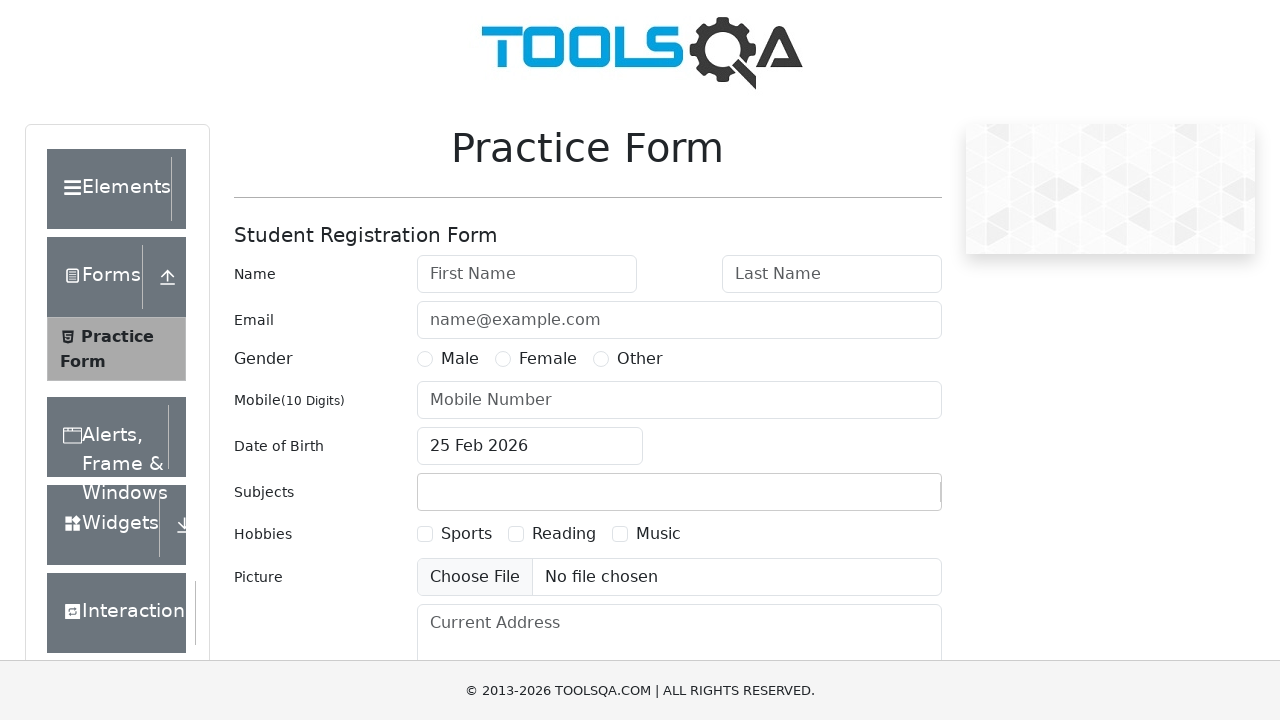

Scrolled Sports checkbox into view
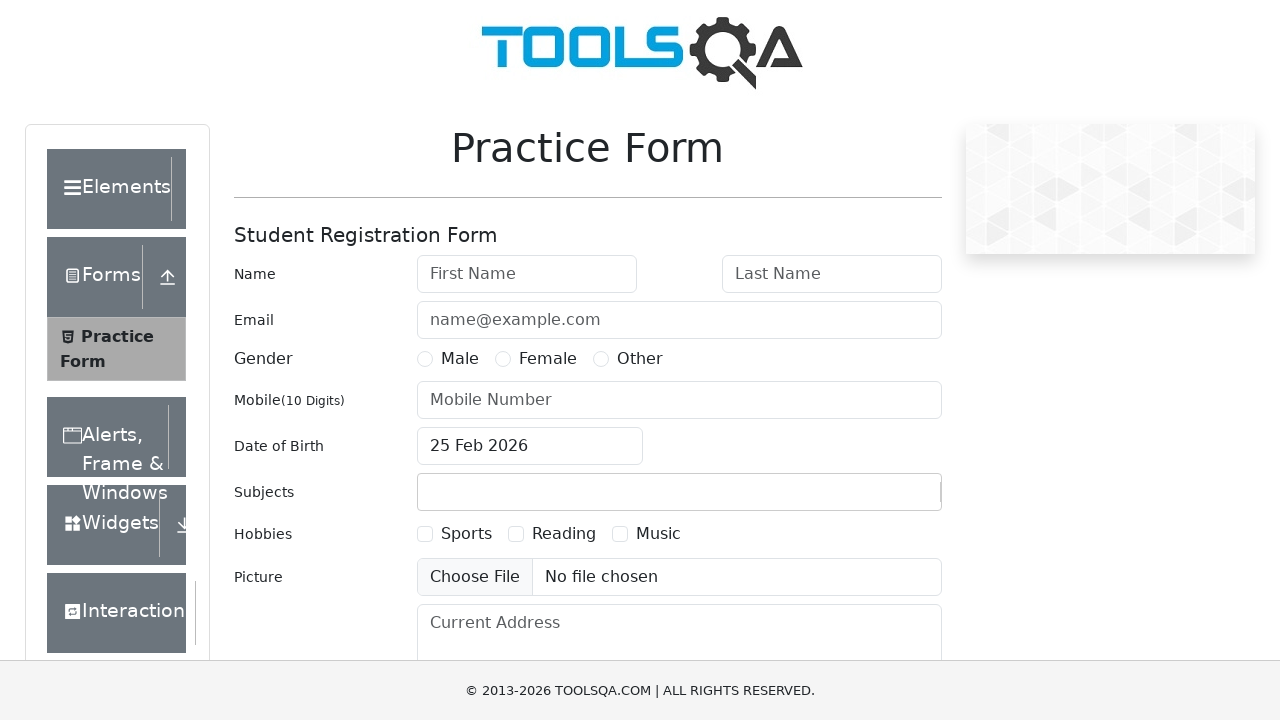

Clicked Sports checkbox directly at (425, 534) on #hobbies-checkbox-1
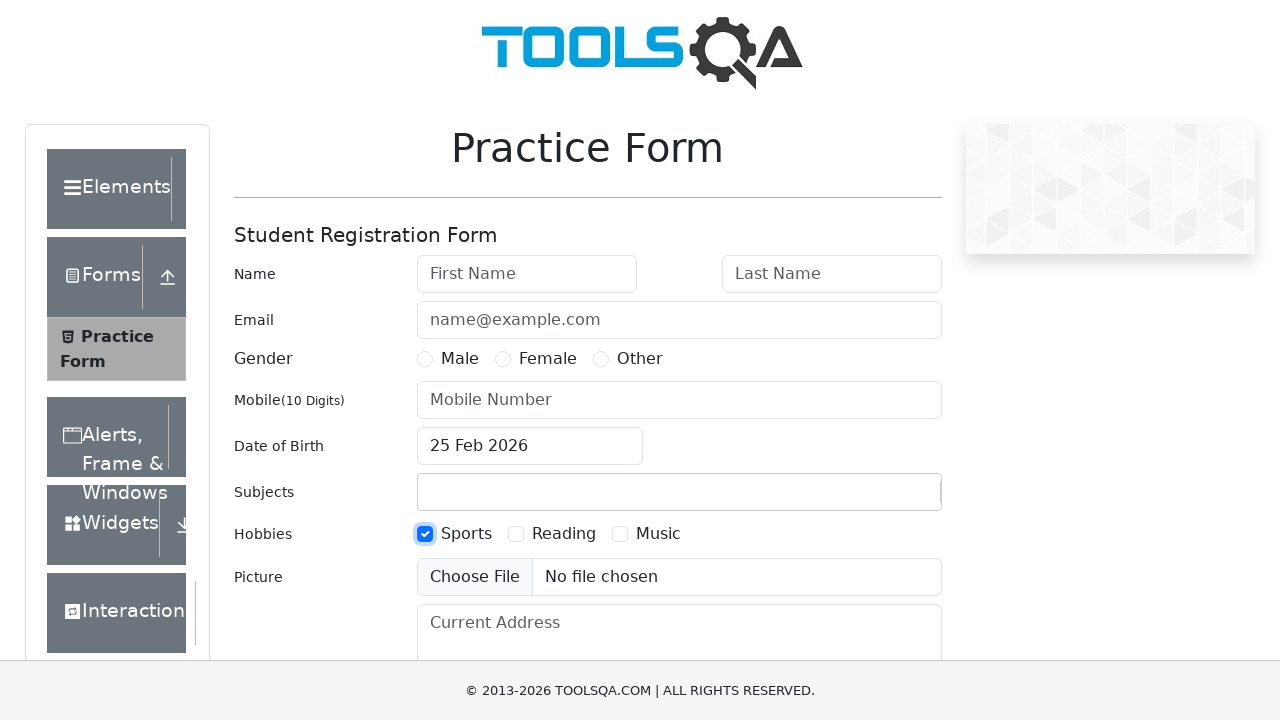

Verified Sports checkbox is checked
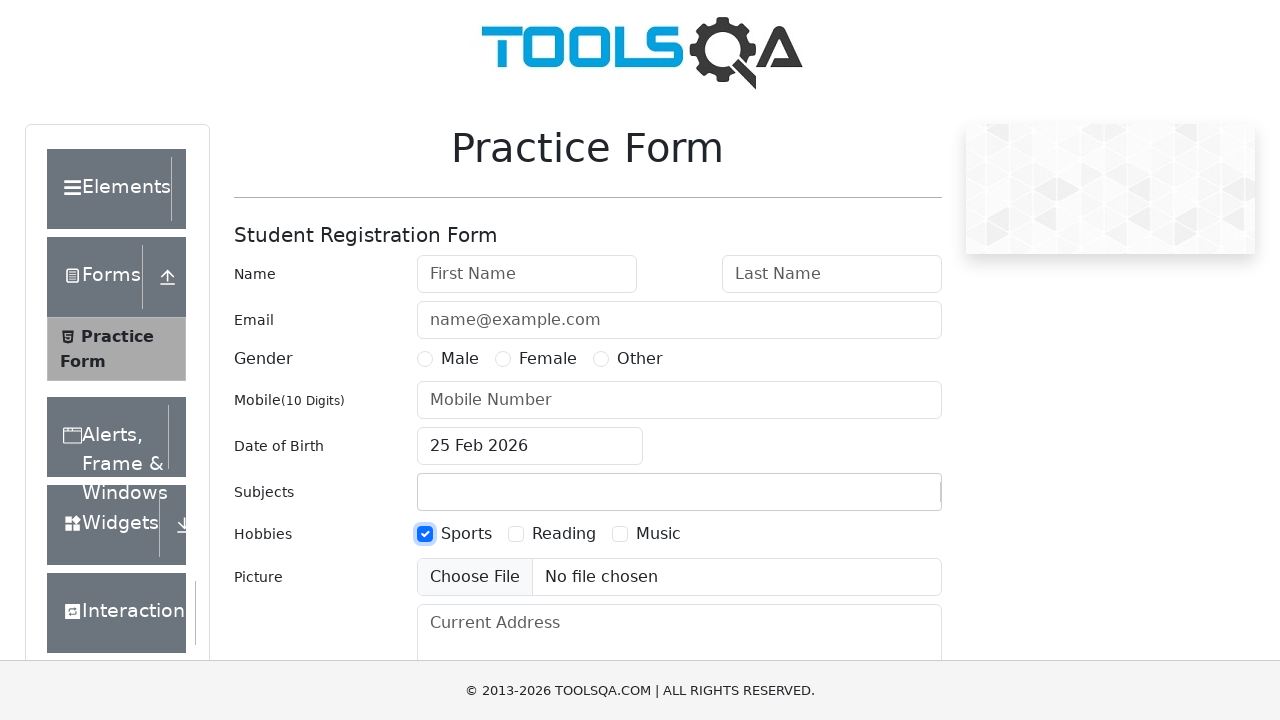

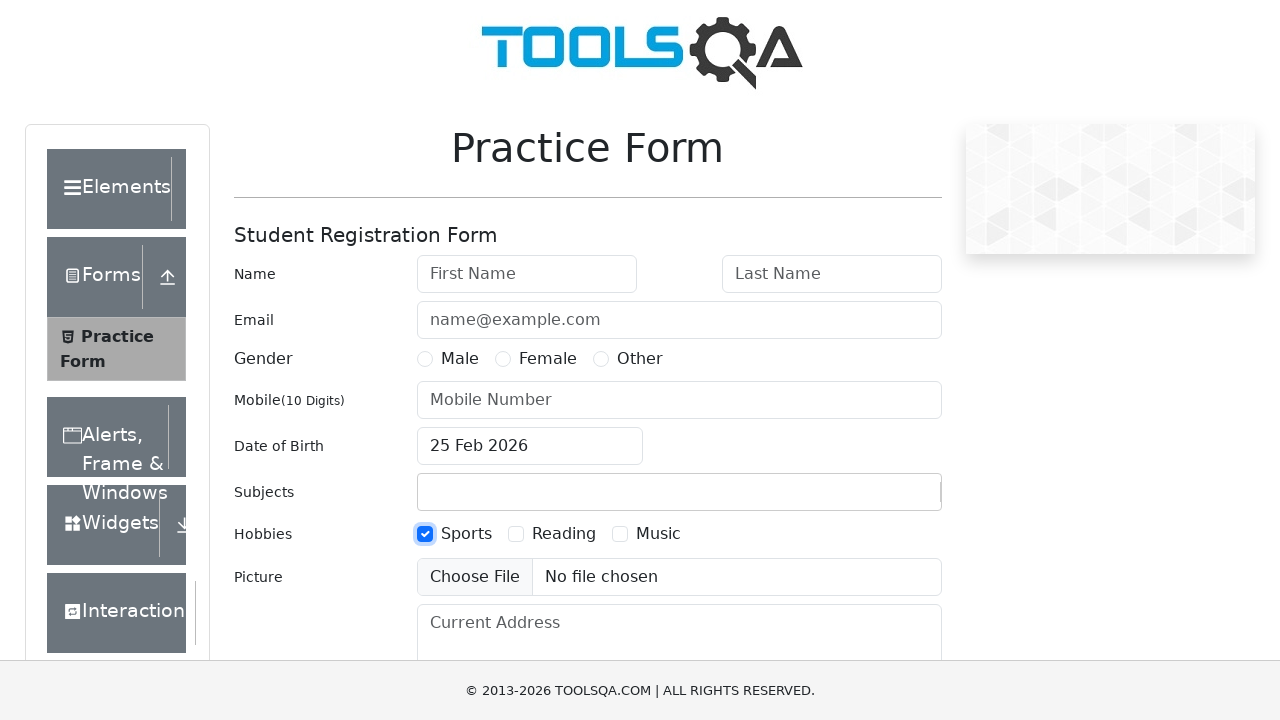